Tests unchecking both checkboxes on the page by clicking any that are checked, then verifies both are unchecked

Starting URL: https://the-internet.herokuapp.com/checkboxes

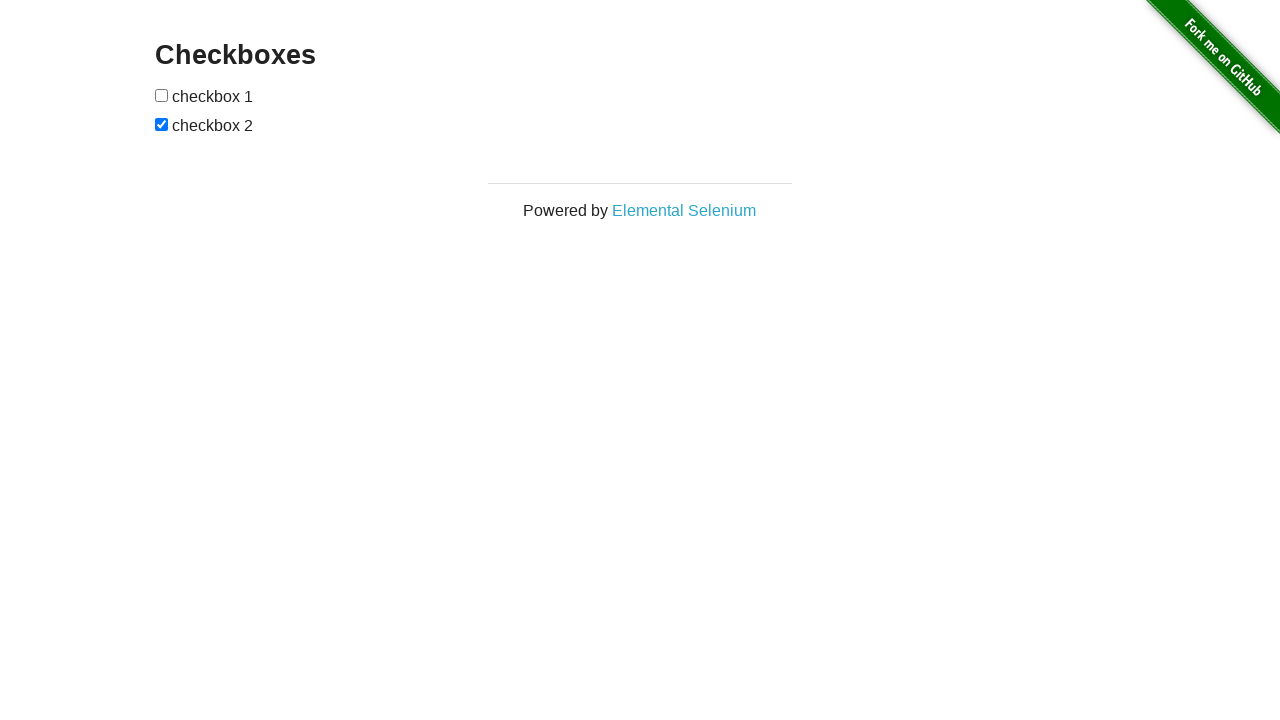

Navigated to checkboxes page
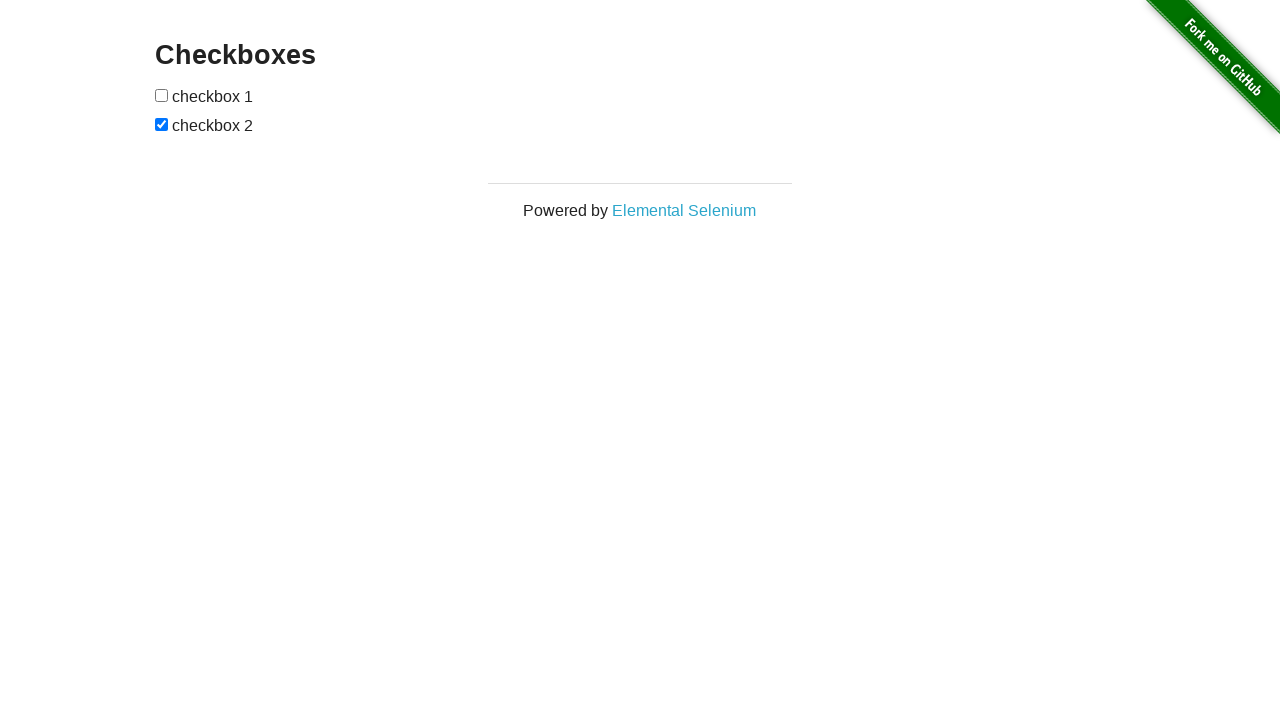

Located all checkboxes on the page
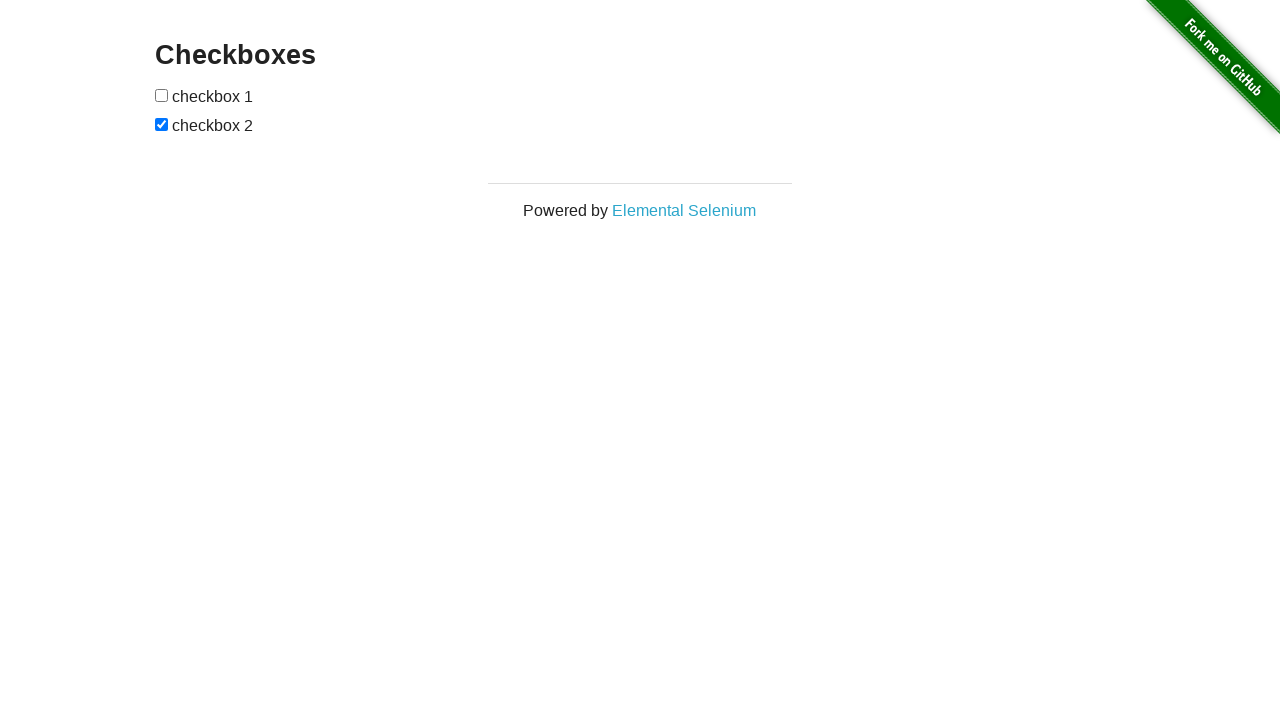

Selected first checkbox
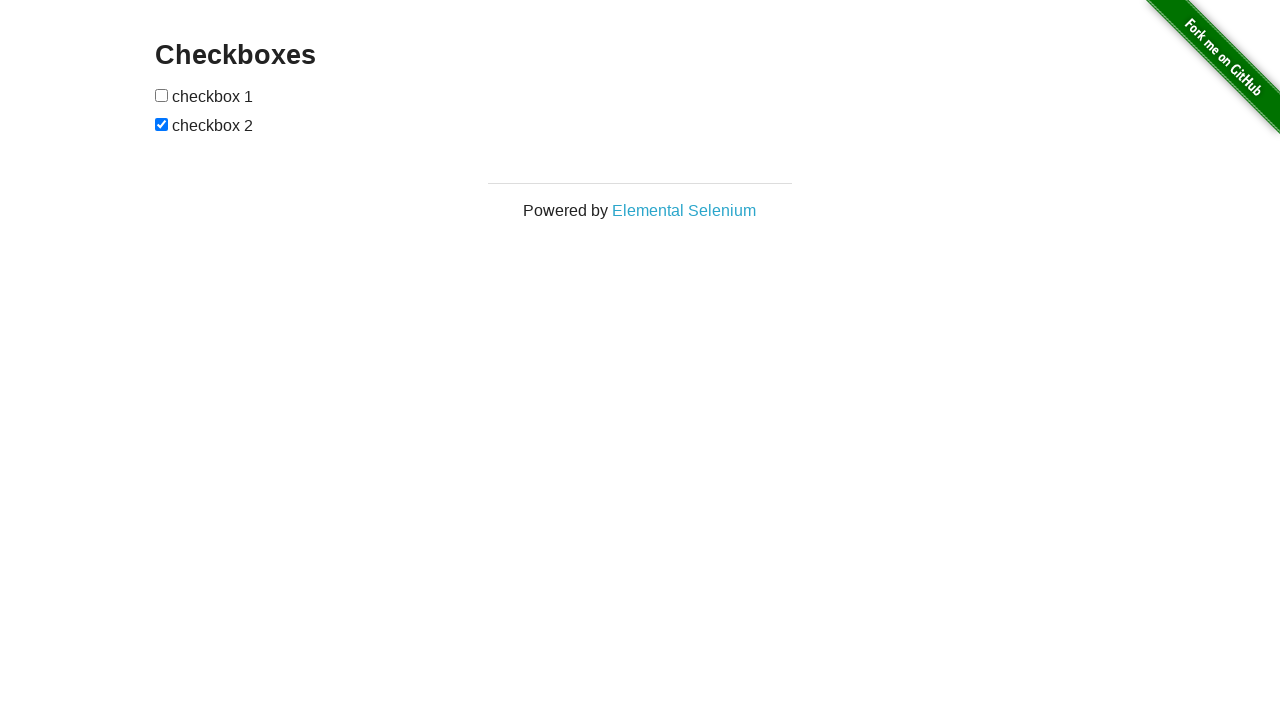

First checkbox is already unchecked
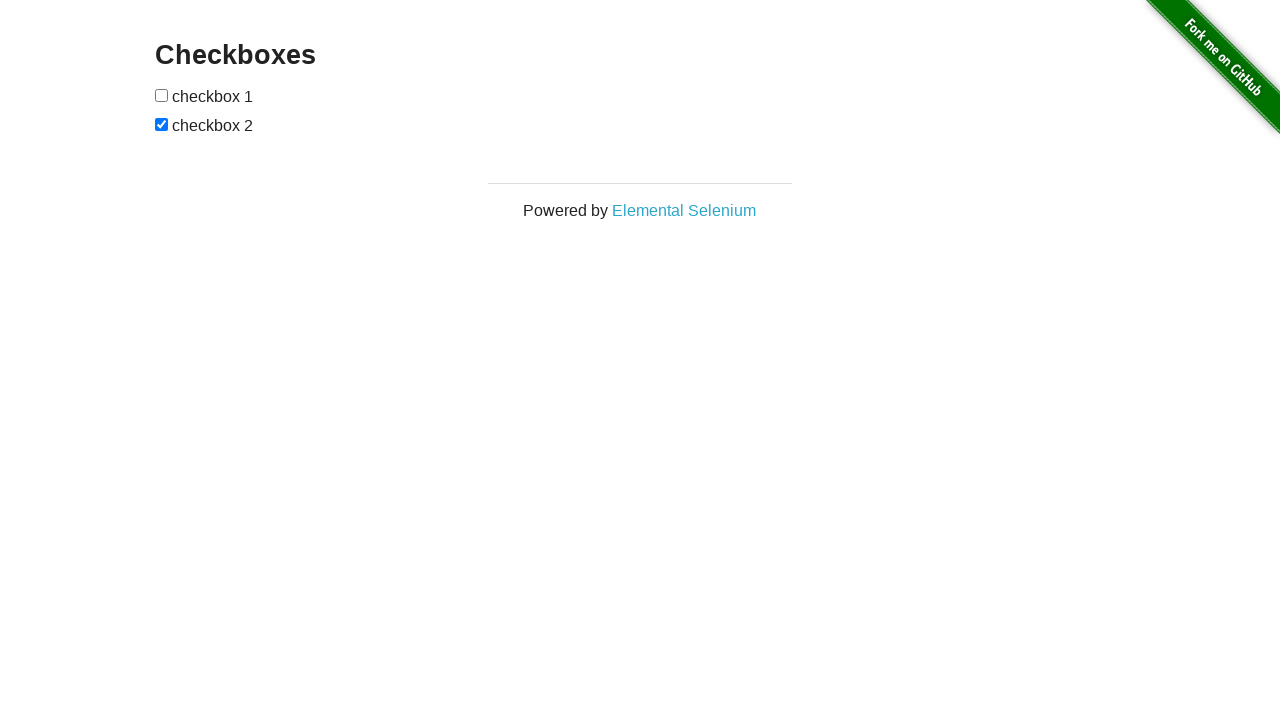

Selected second checkbox
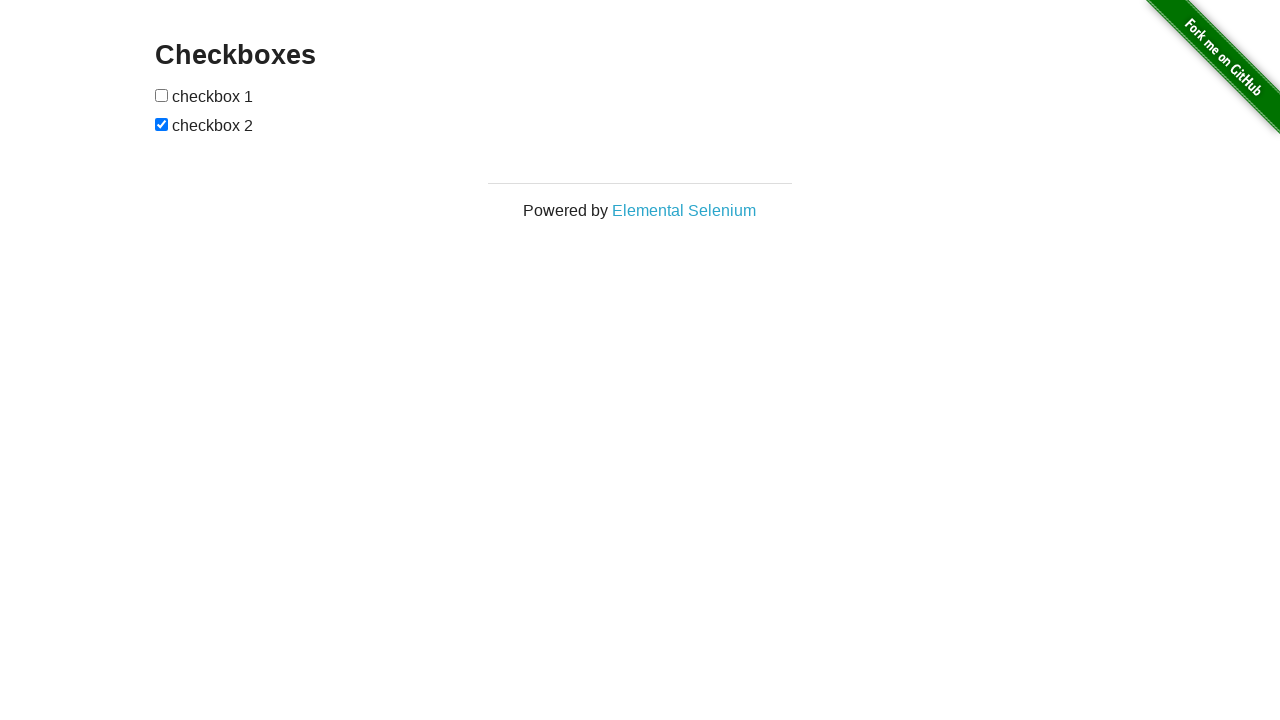

Second checkbox is checked, proceeding to uncheck
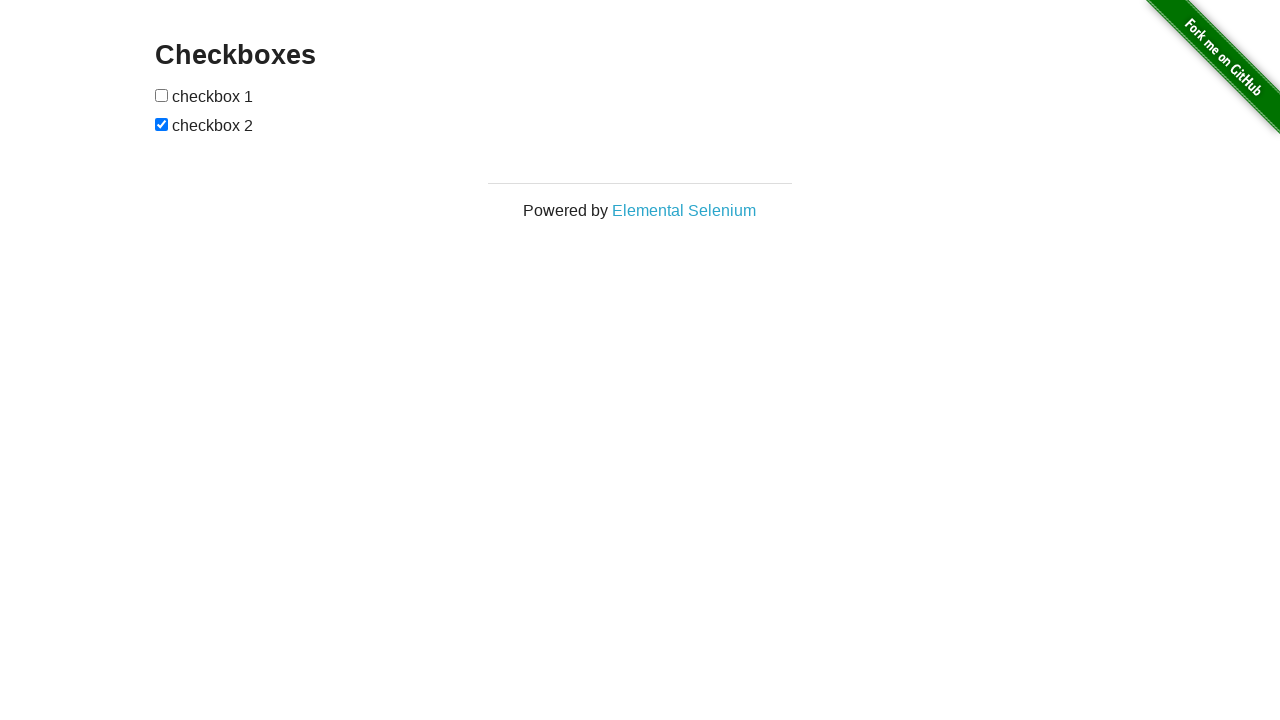

Clicked second checkbox to uncheck it at (162, 124) on input[type='checkbox'] >> nth=1
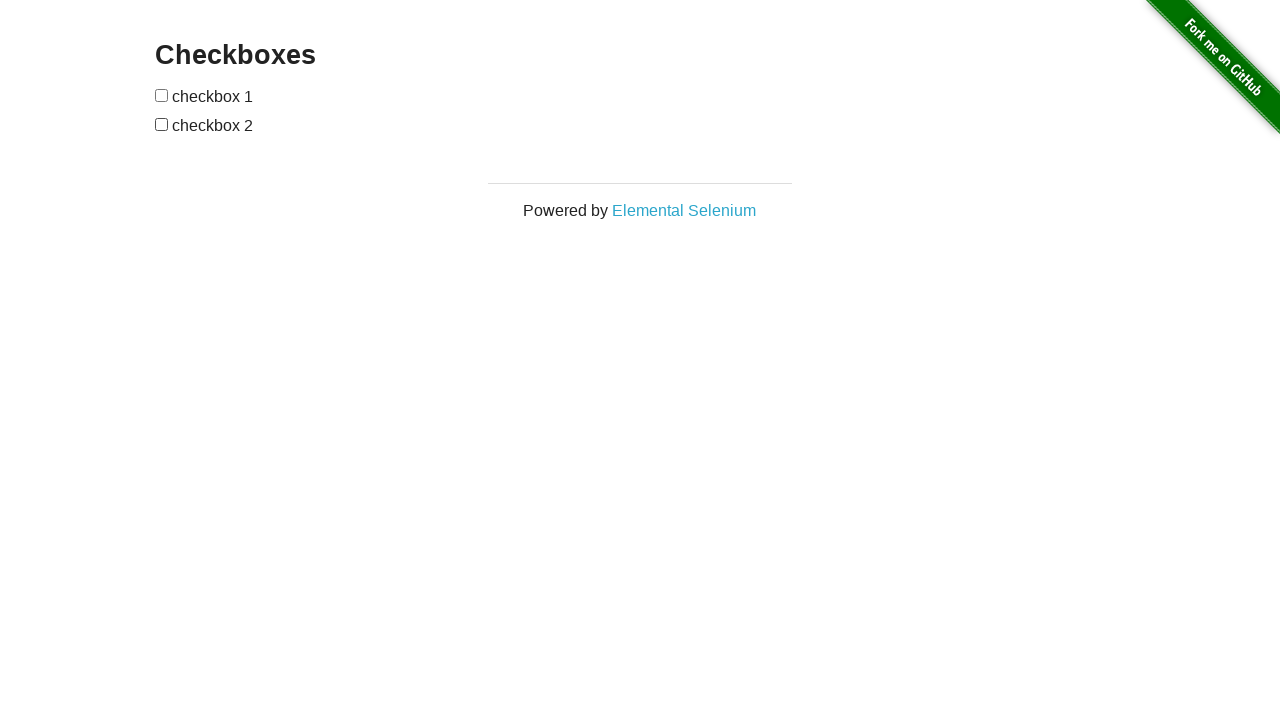

Verified first checkbox is unchecked
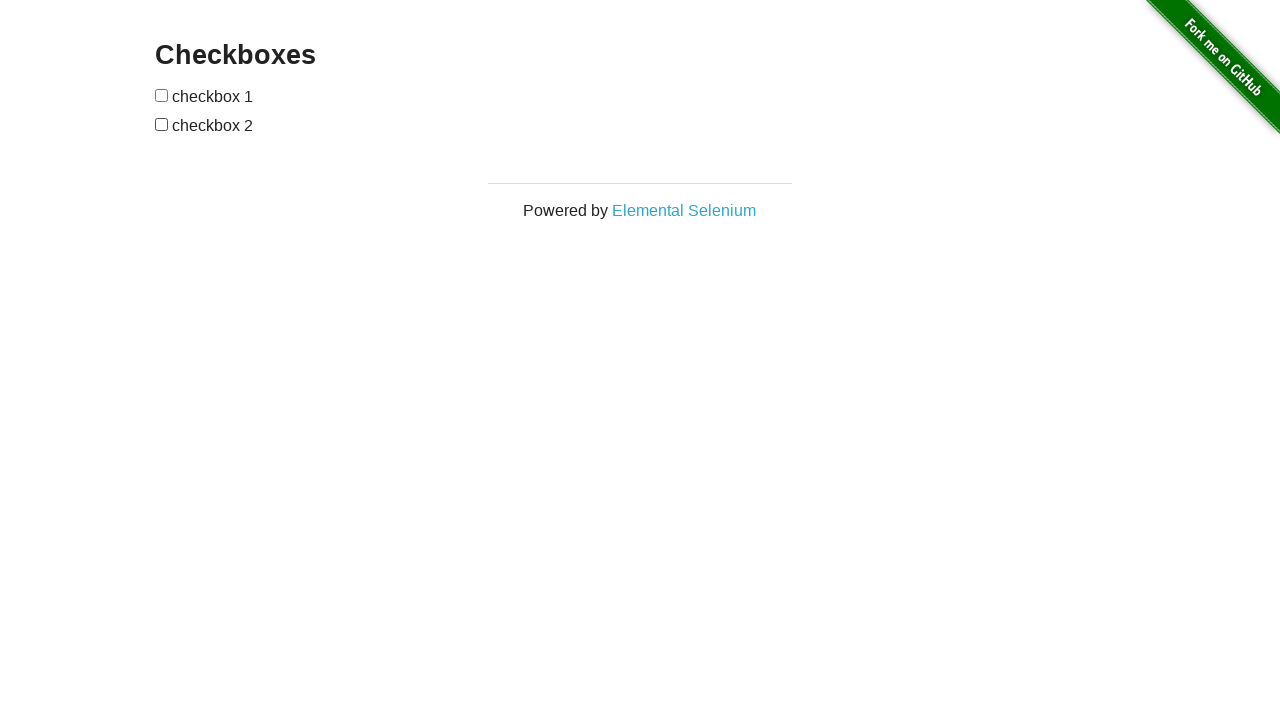

Verified second checkbox is unchecked
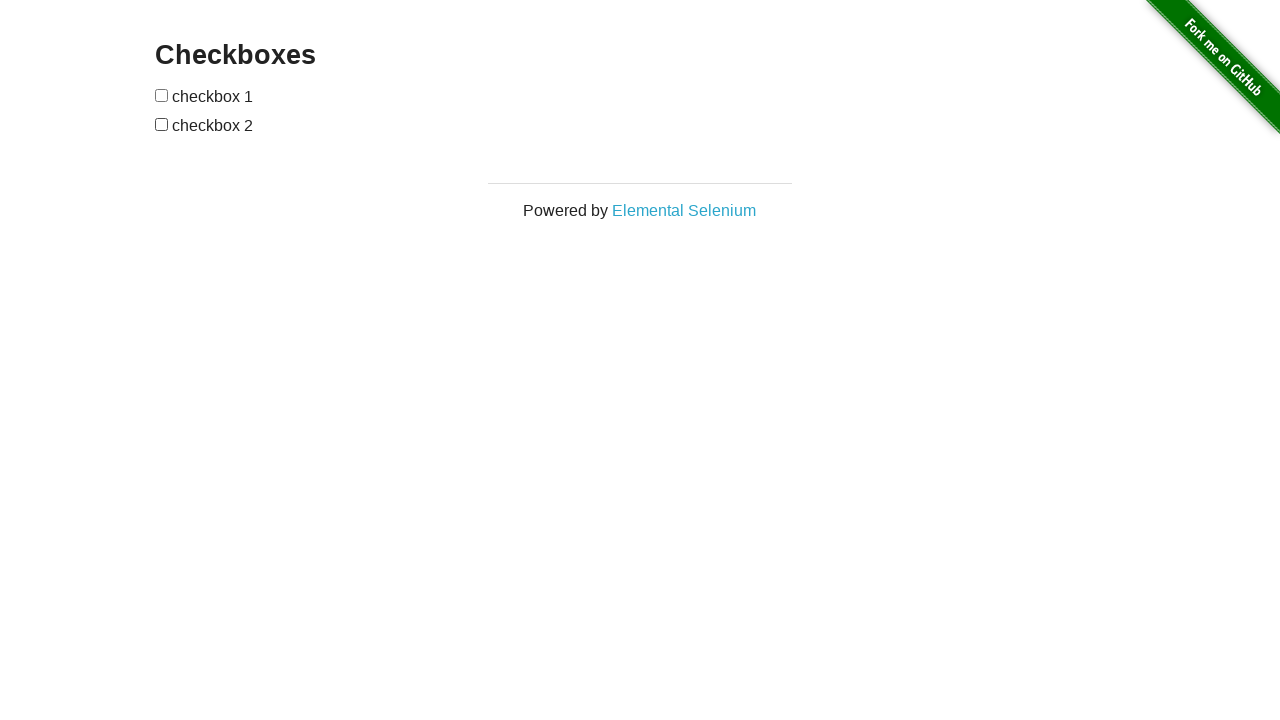

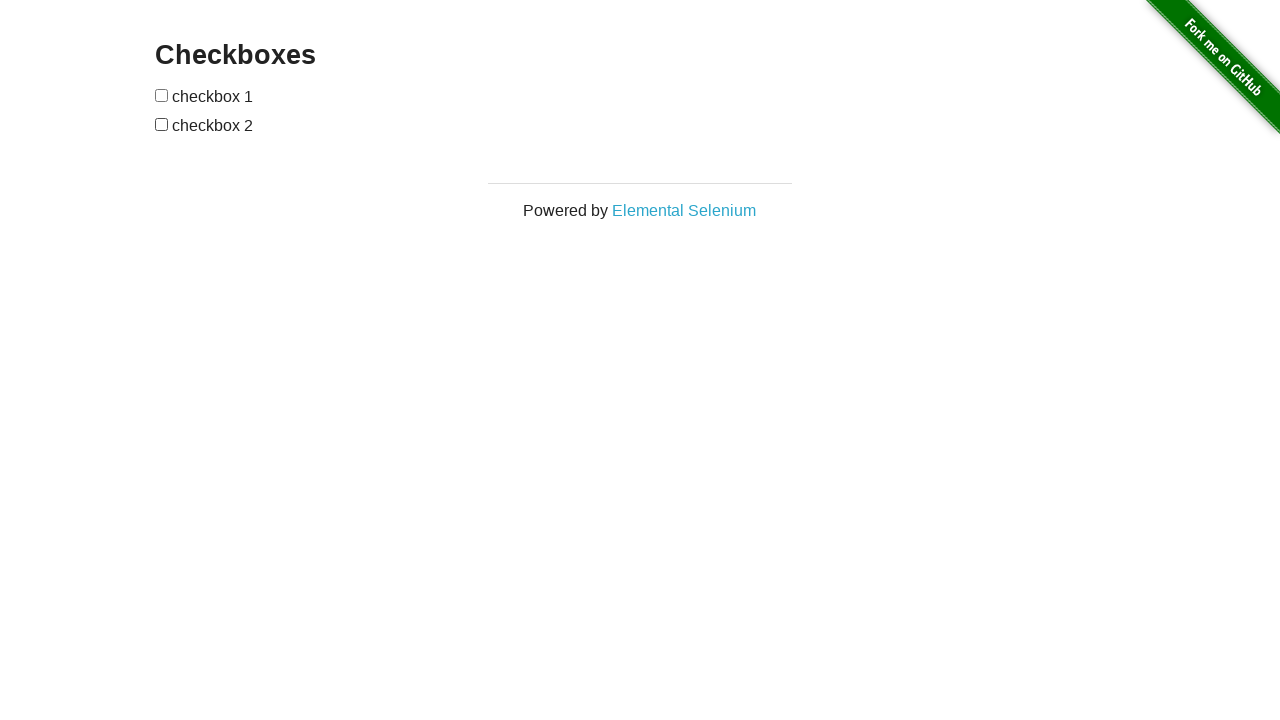